Tests JavaScript alert handling by clicking a confirmation alert button, accepting the alert, then clicking again and reading the alert text

Starting URL: http://www.tizag.com/javascriptT/javascriptalert.php

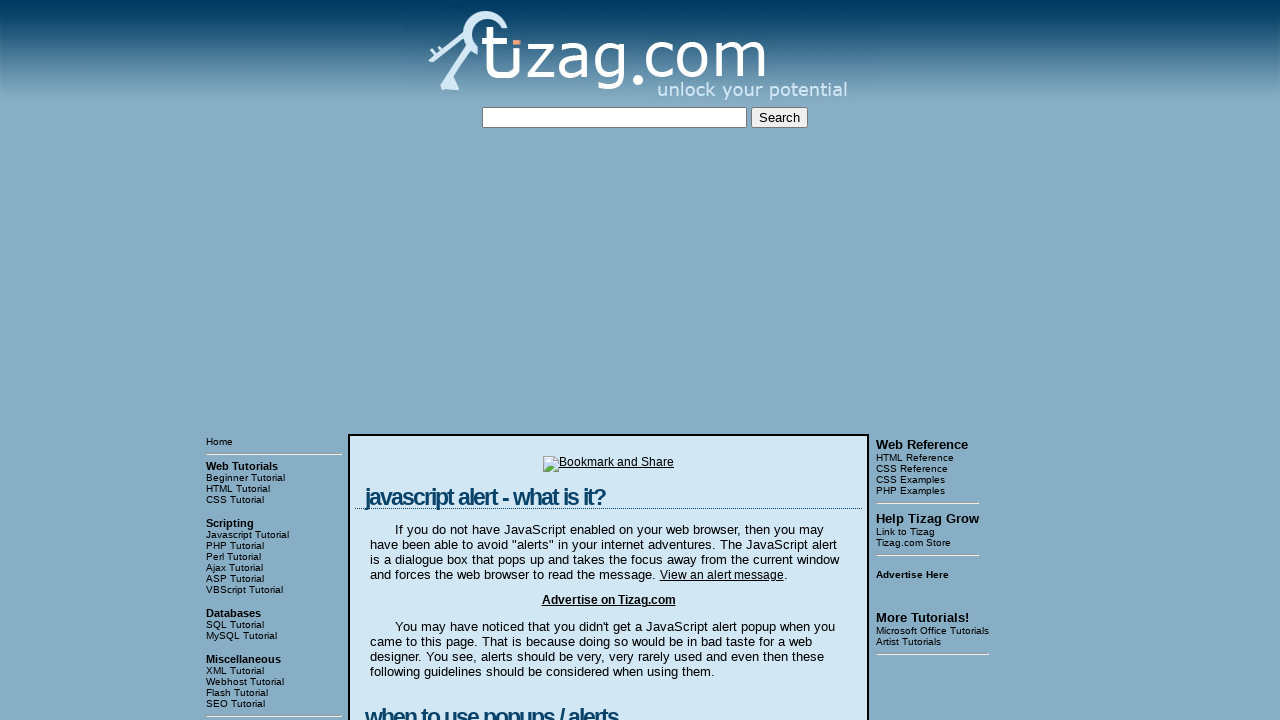

Clicked the Confirmation Alert button at (428, 361) on input[value='Confirmation Alert']
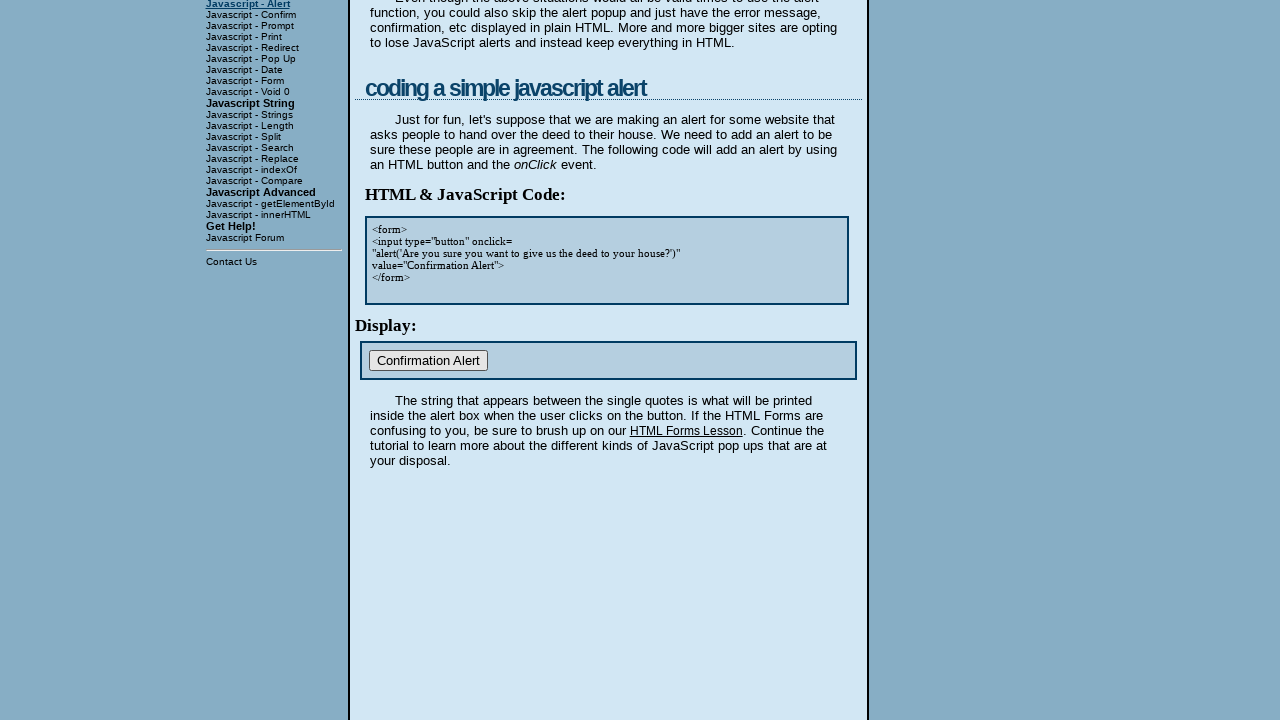

Set up dialog handler to accept alerts
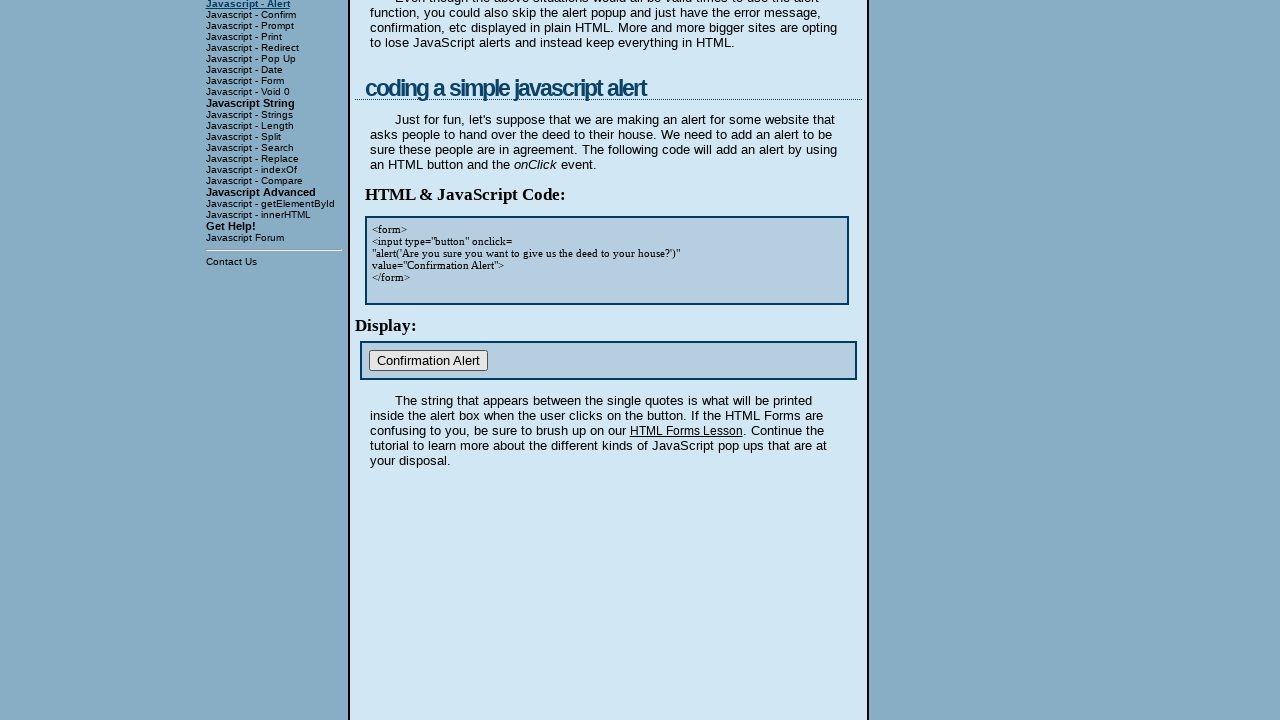

Clicked Confirmation Alert button and accepted the dialog at (428, 361) on input[value='Confirmation Alert']
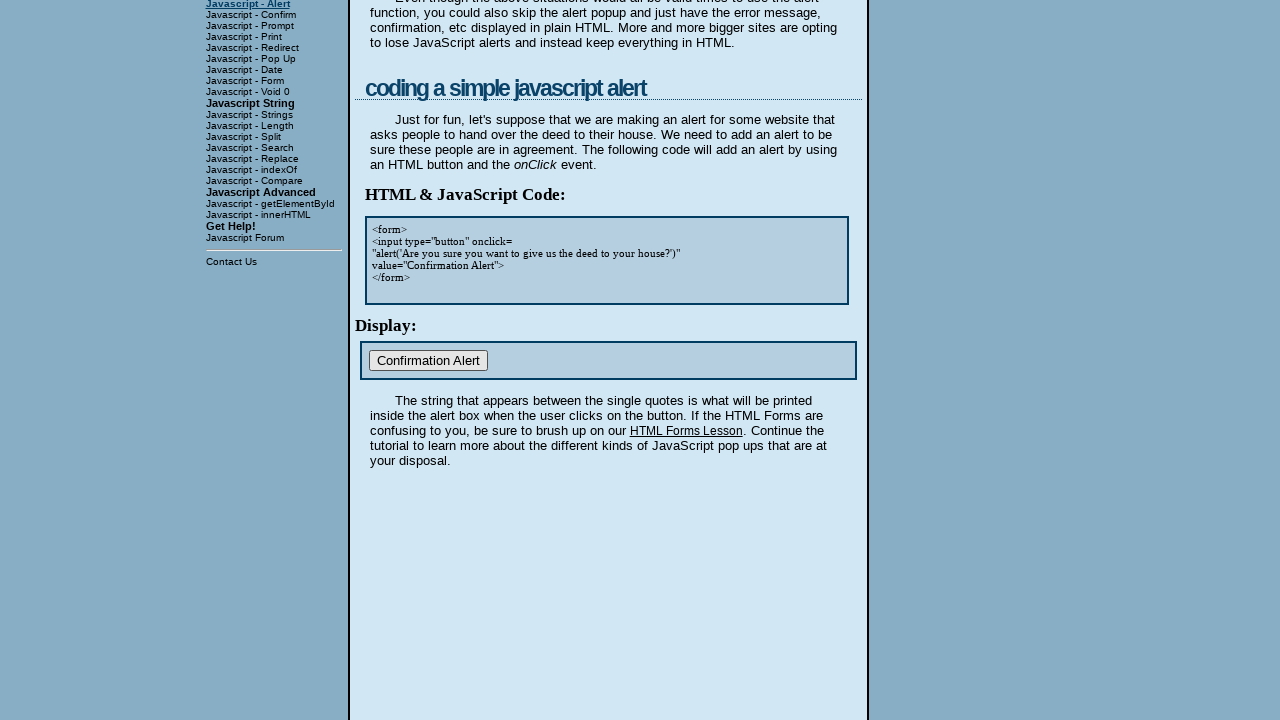

Set up dialog handler to print message and accept alerts
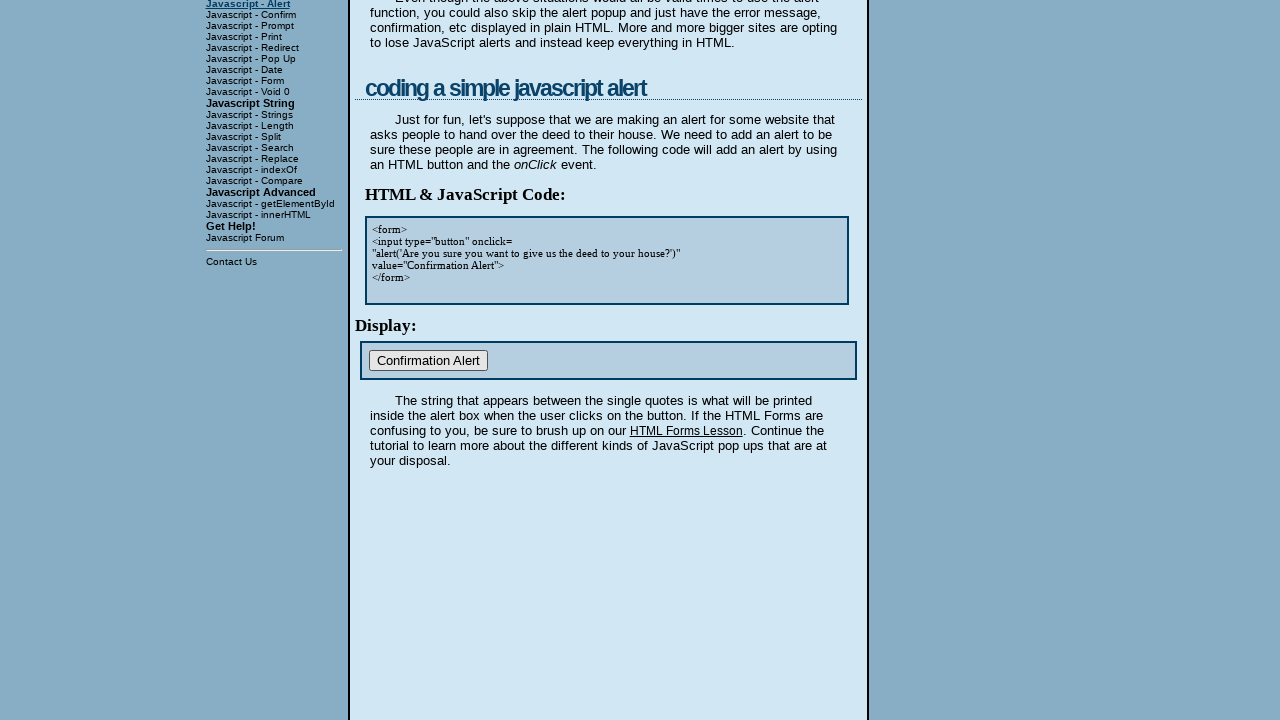

Clicked Confirmation Alert button, read alert text, and accepted dialog at (428, 361) on input[value='Confirmation Alert']
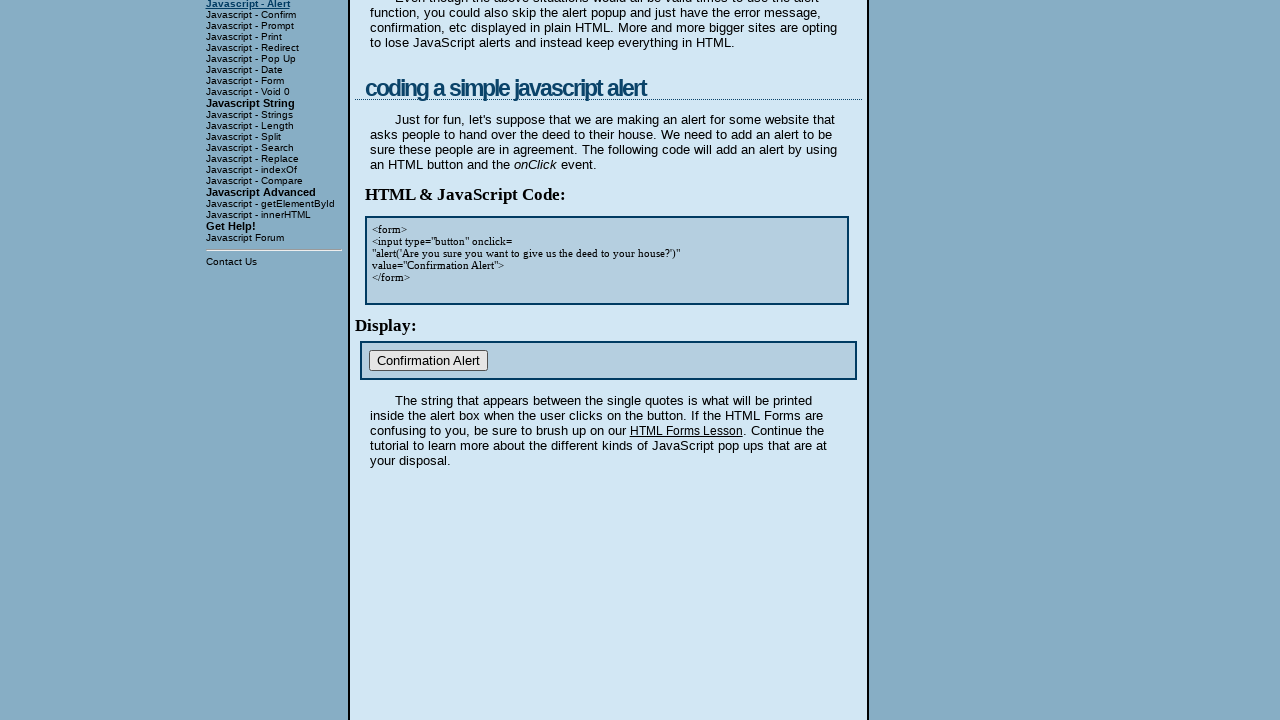

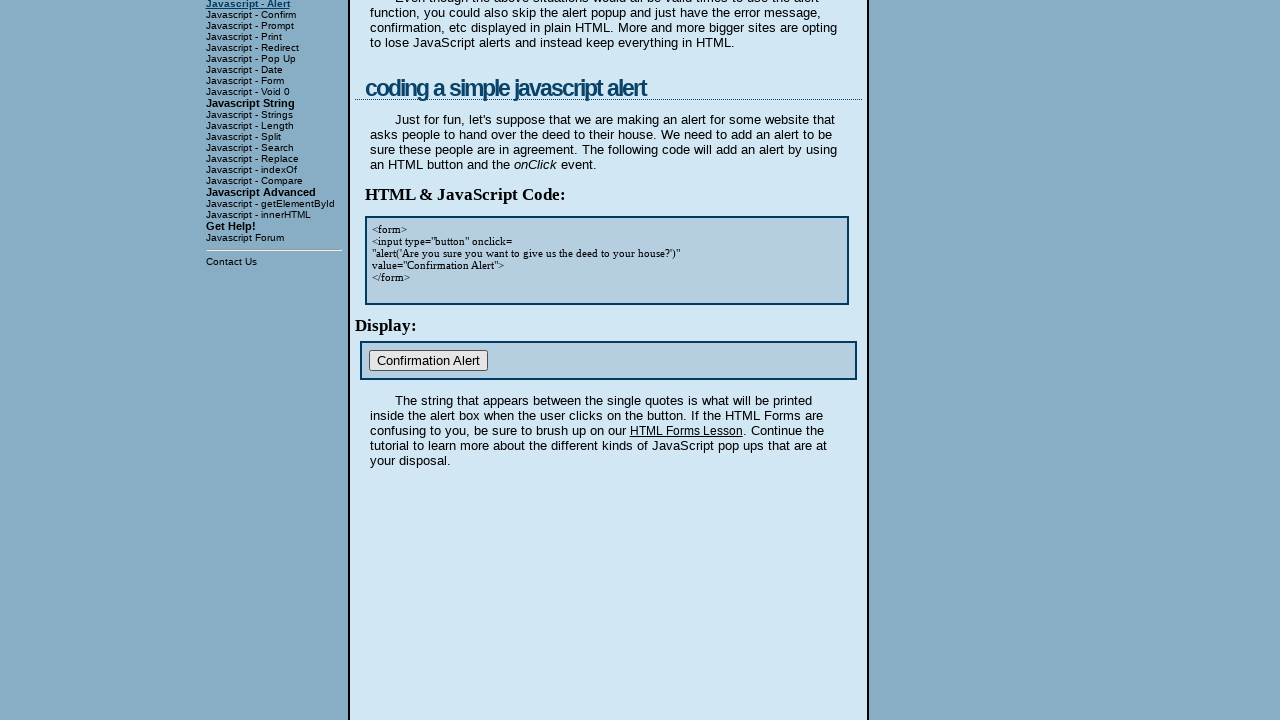